Navigates to DuckDuckGo and takes a screenshot

Starting URL: https://duckduckgo.com

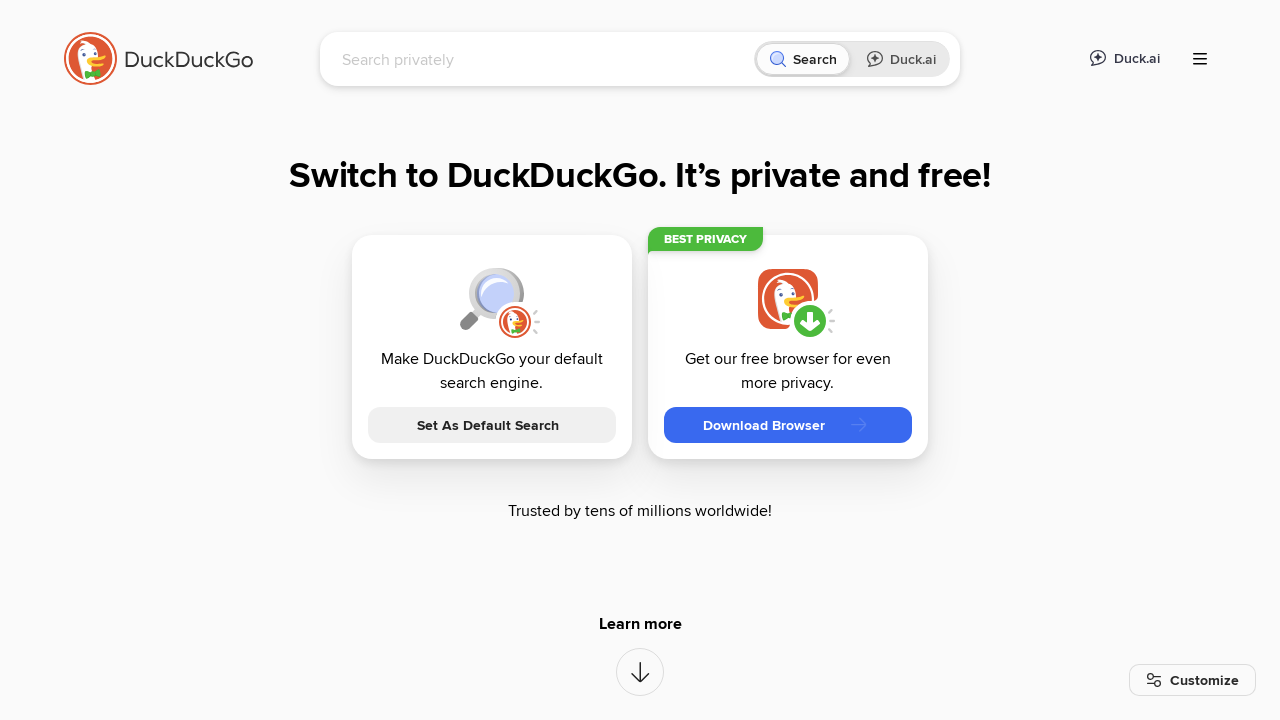

DuckDuckGo page loaded (DOM content ready)
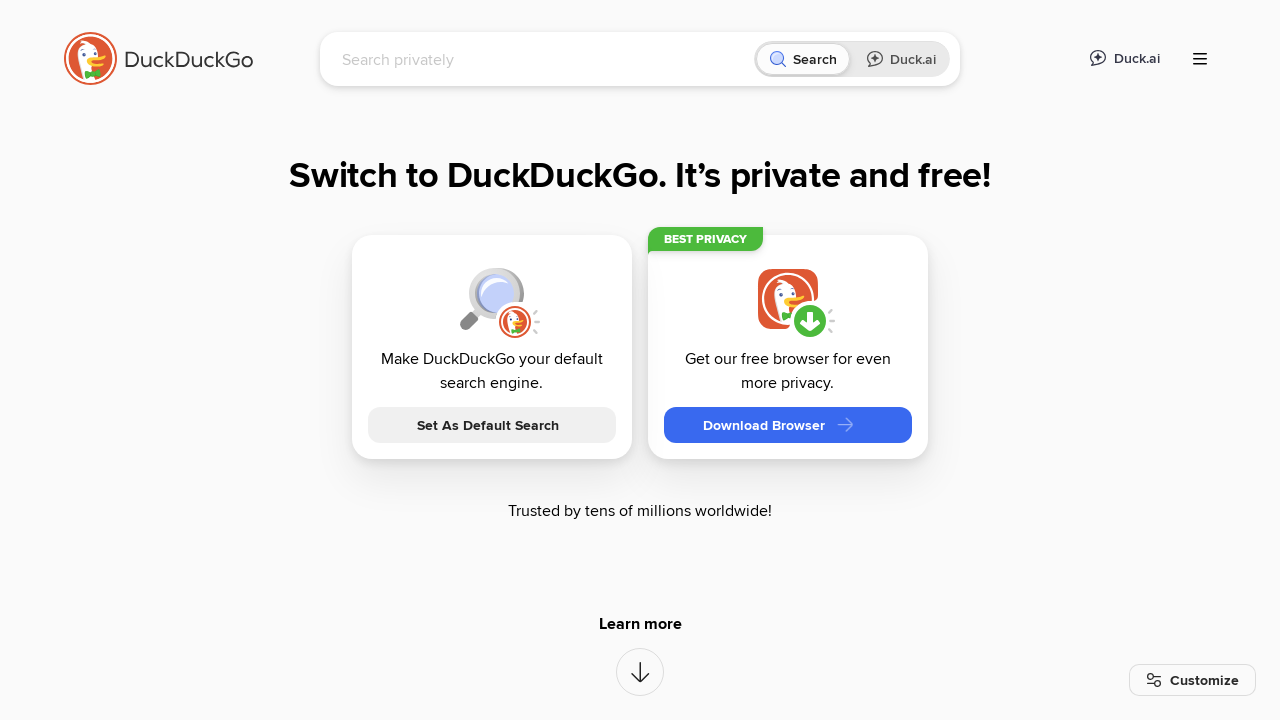

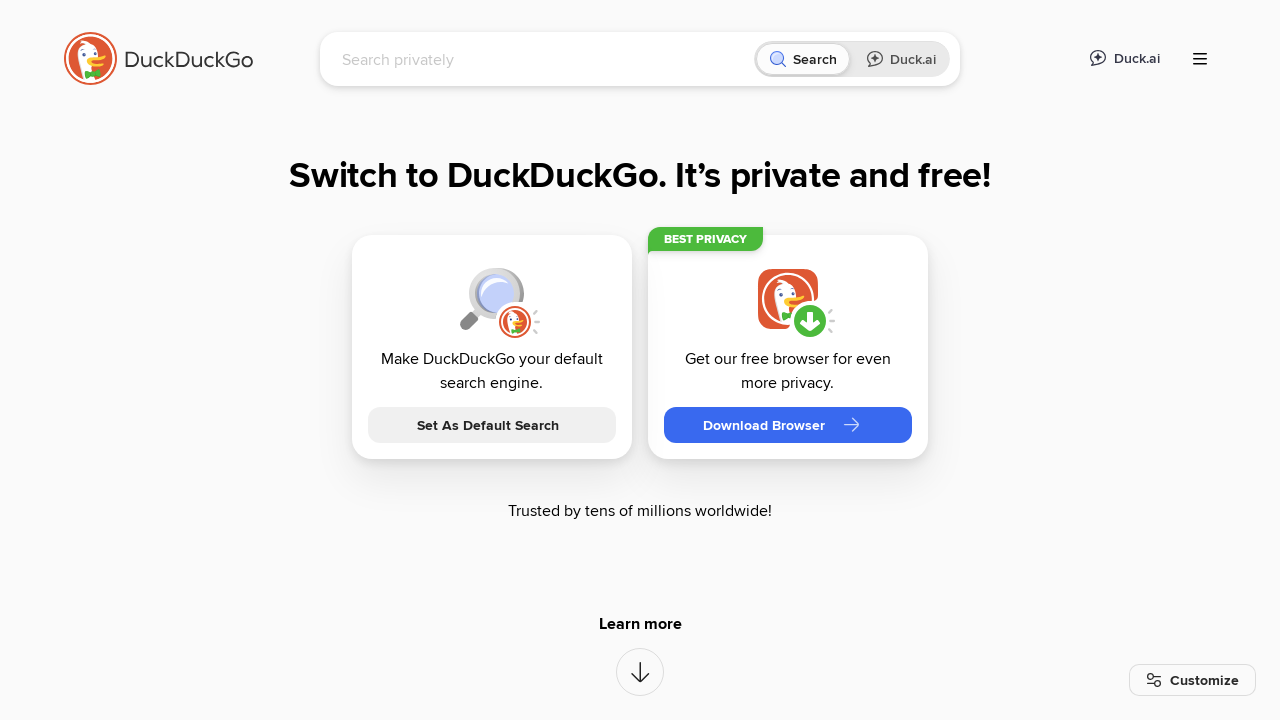